Tests the key press functionality by sending a BACK_SPACE key to an input field and verifying the result message displays the correct key pressed

Starting URL: https://the-internet.herokuapp.com/key_presses

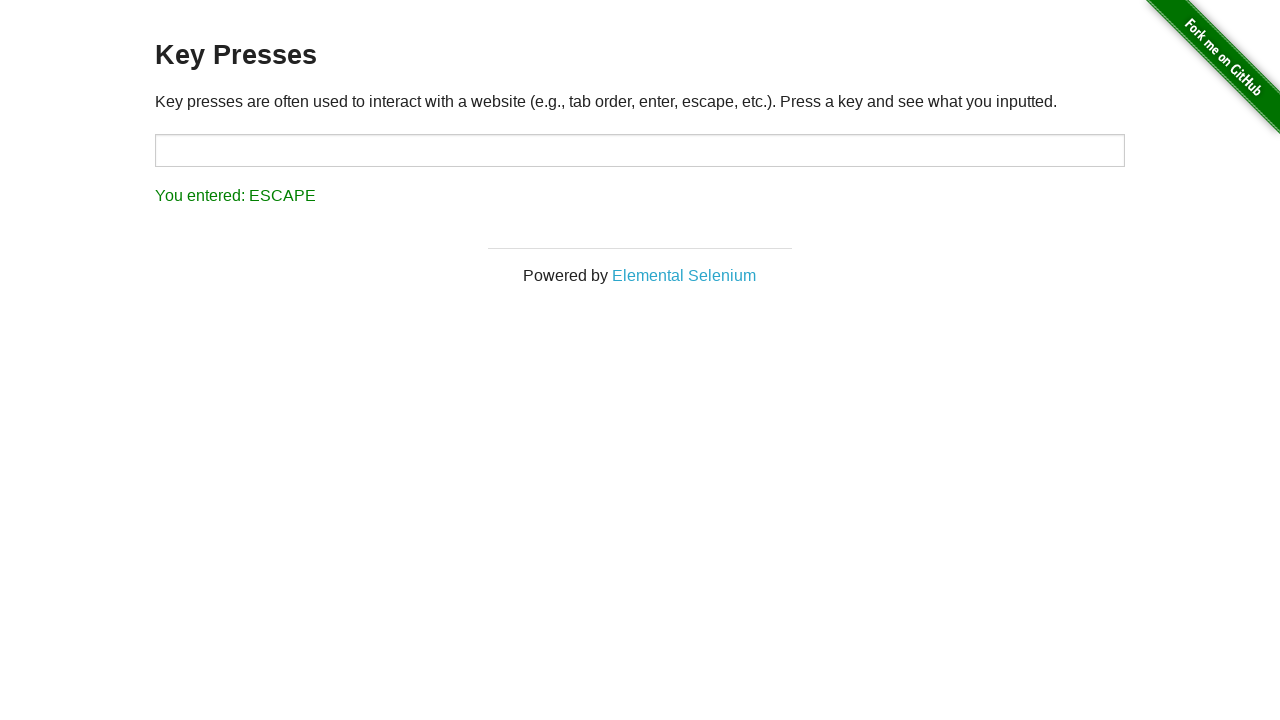

Navigated to key presses test page
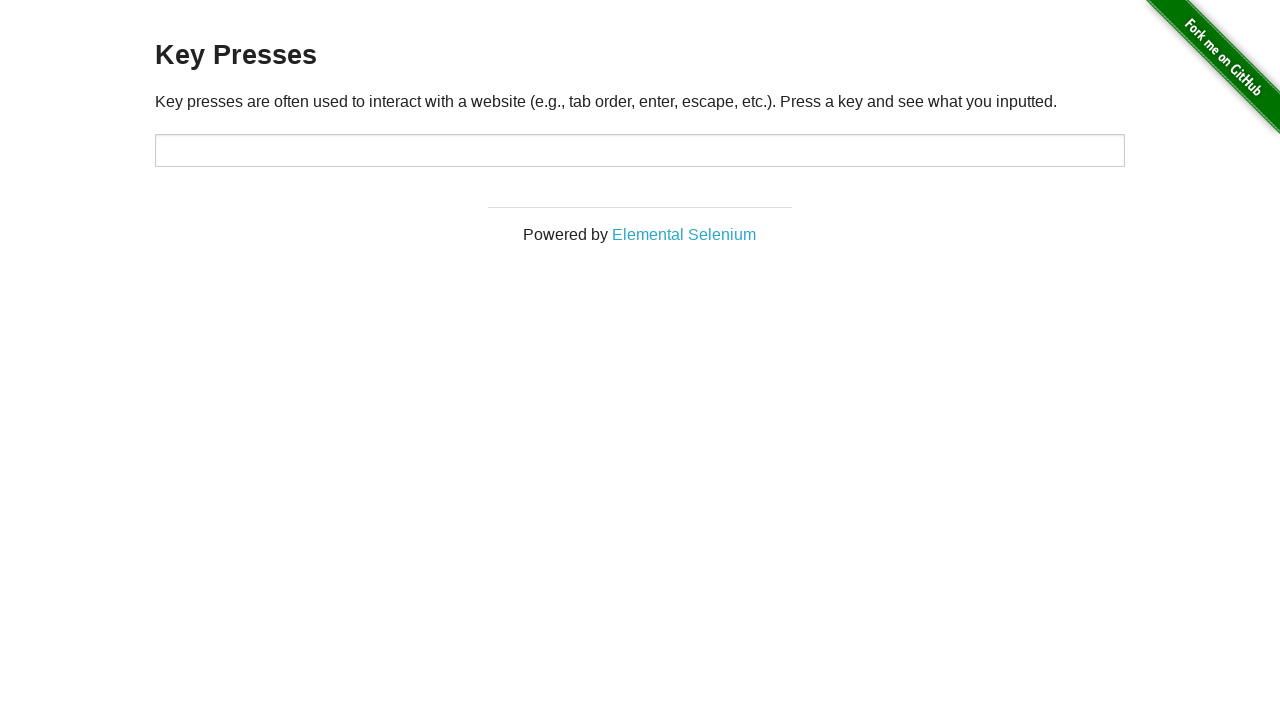

Clicked on target input field at (640, 150) on #target
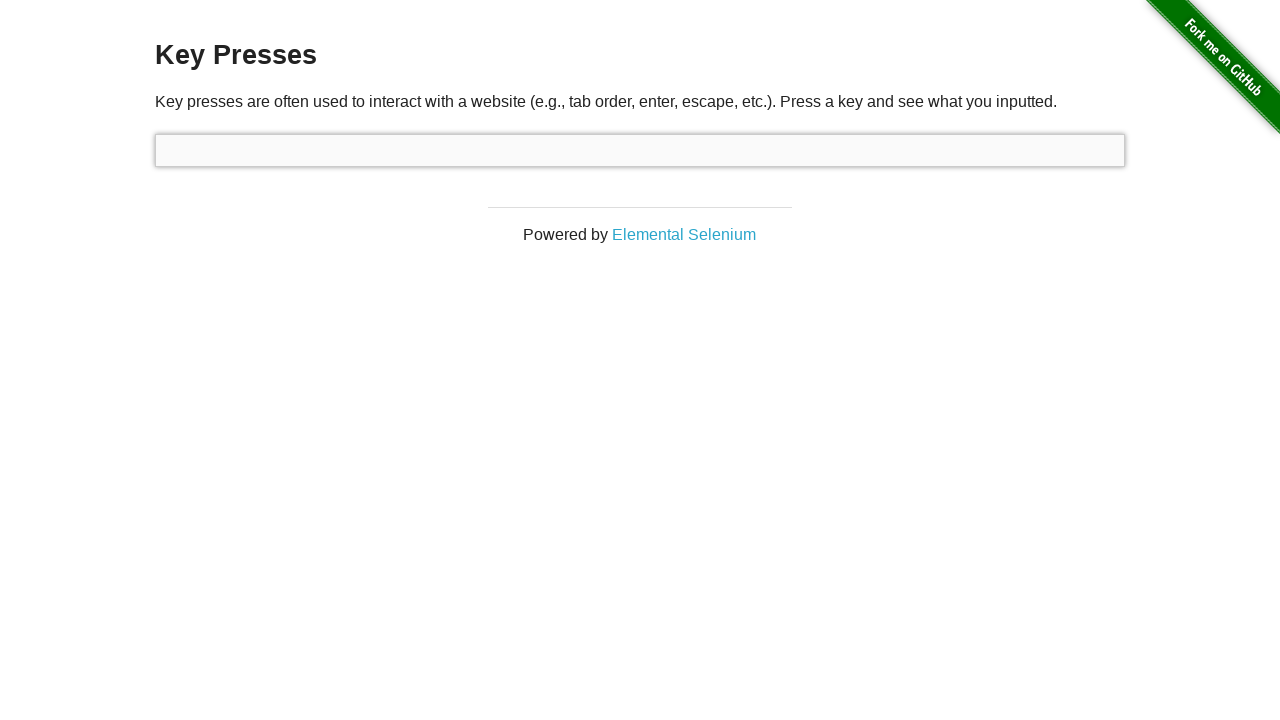

Pressed Backspace key
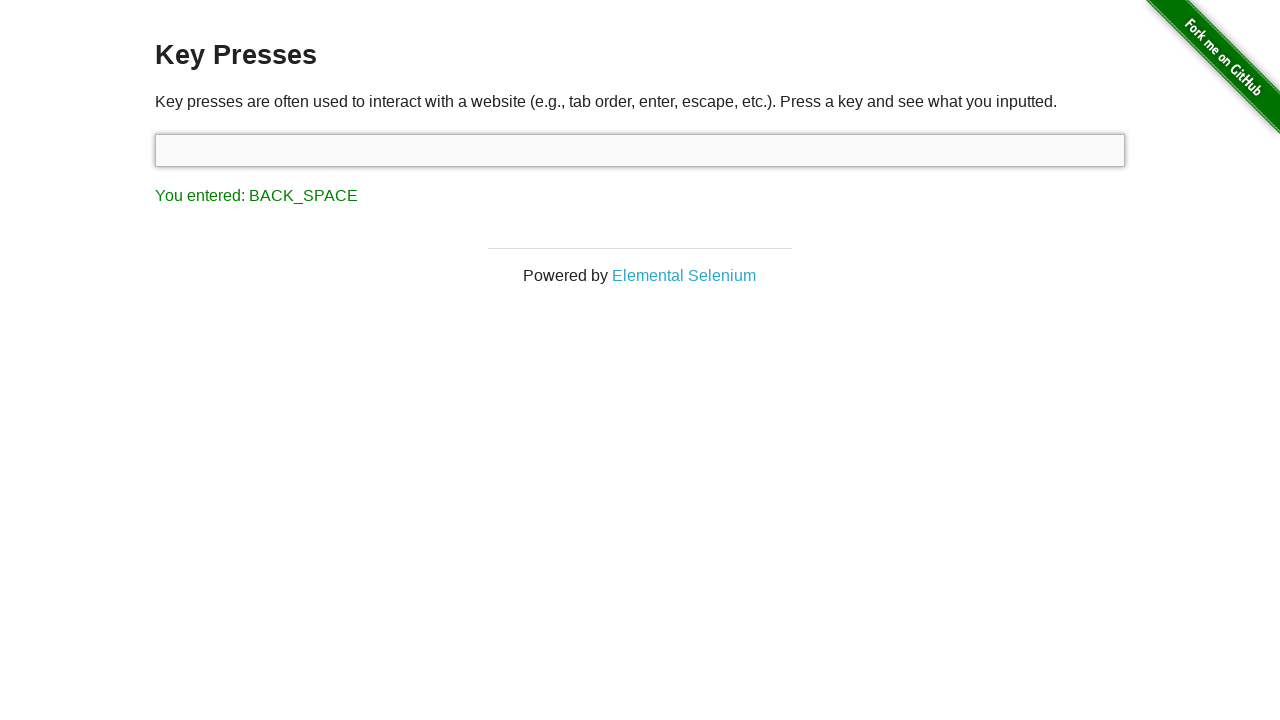

Result message appeared
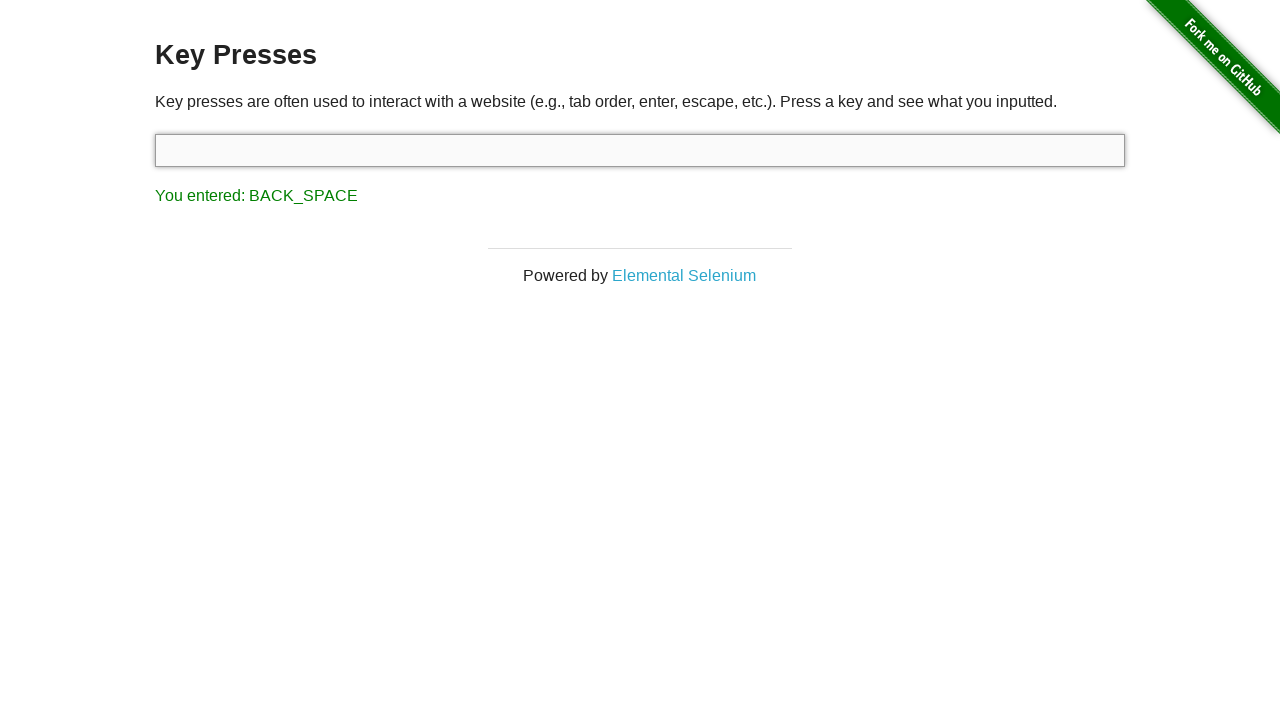

Retrieved result text: 'You entered: BACK_SPACE'
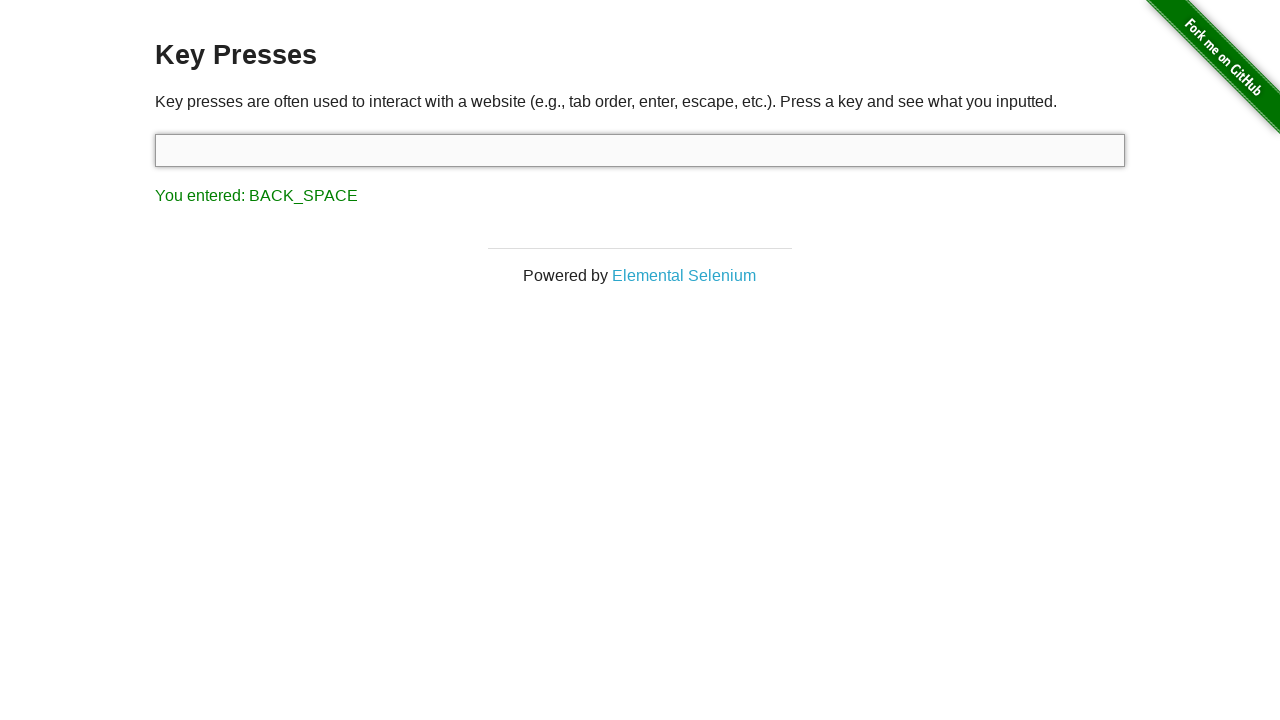

Verified result message displays 'You entered: BACK_SPACE'
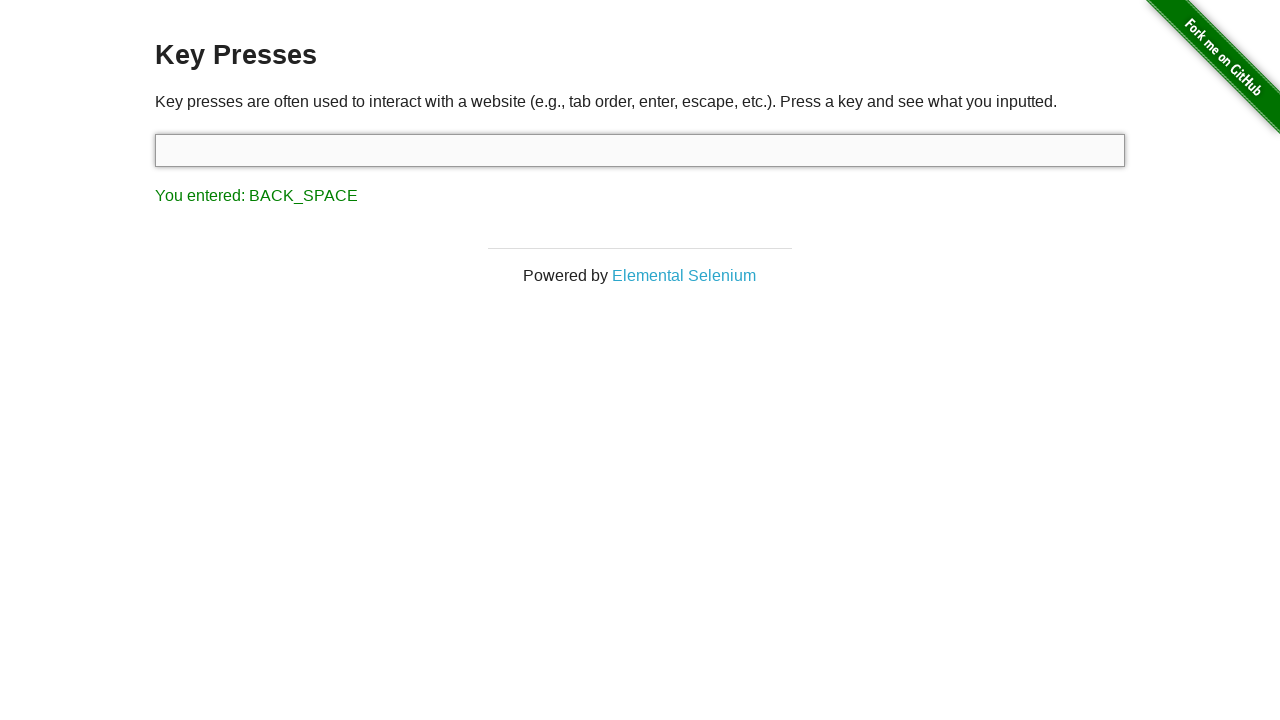

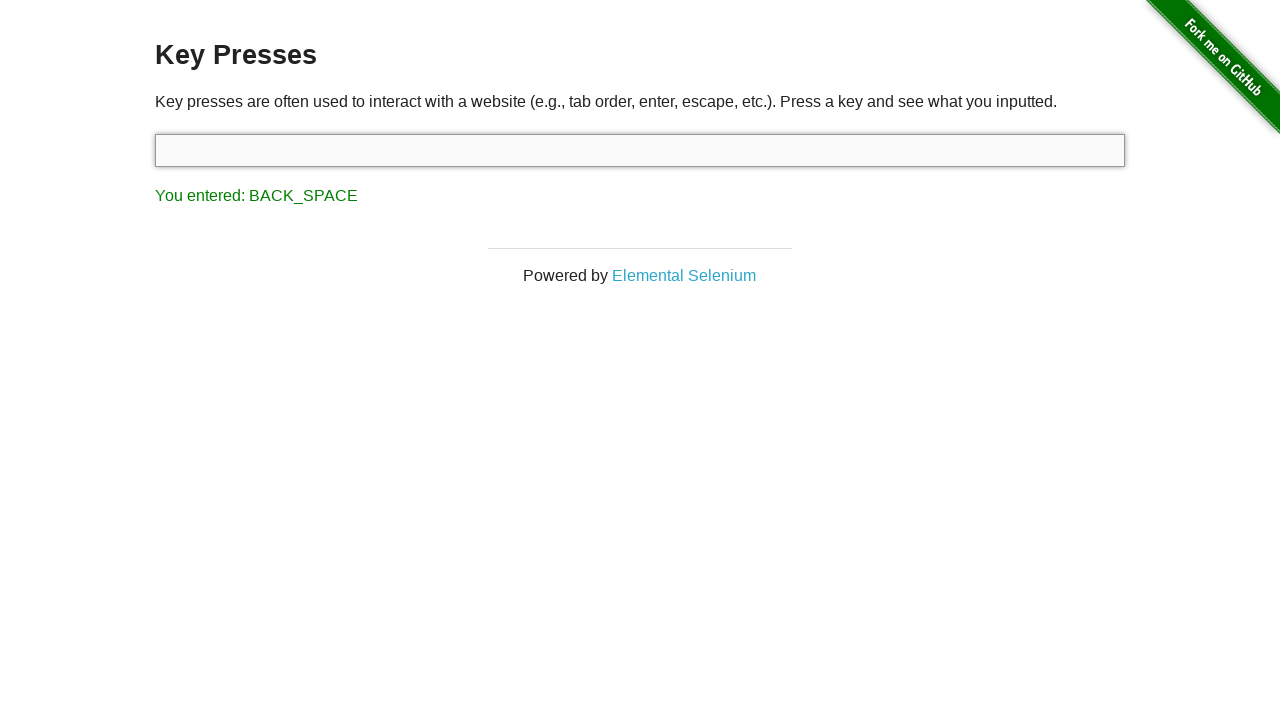